Tests window handling functionality by opening a new window, switching to it, and then returning to the parent window

Starting URL: http://www.qaclickacademy.com/practice.php

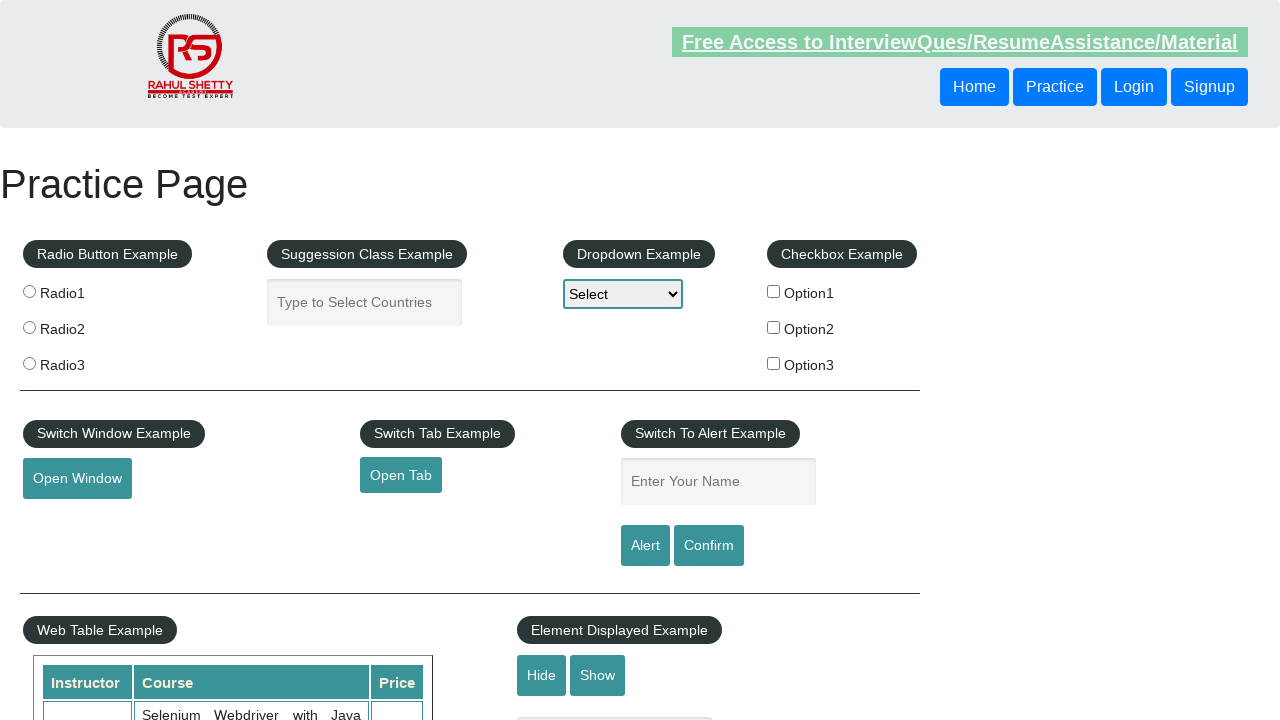

Clicked button to open new window at (77, 479) on #openwindow
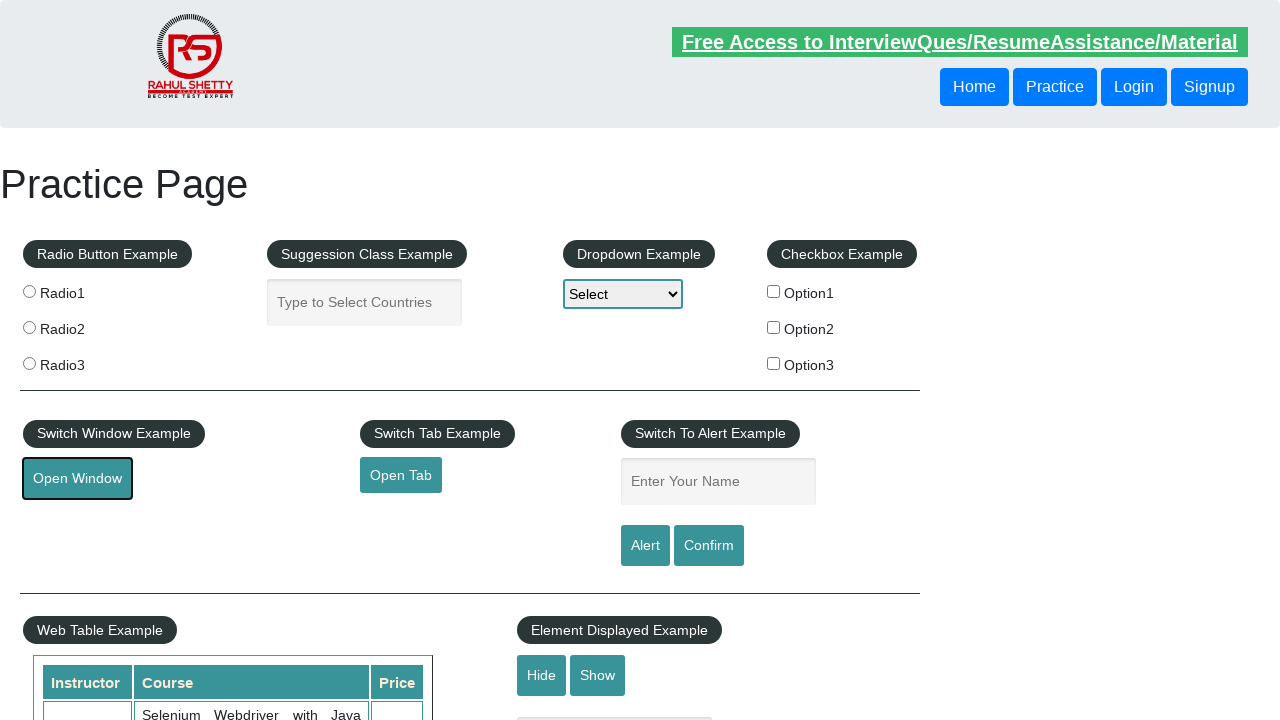

New window opened and captured
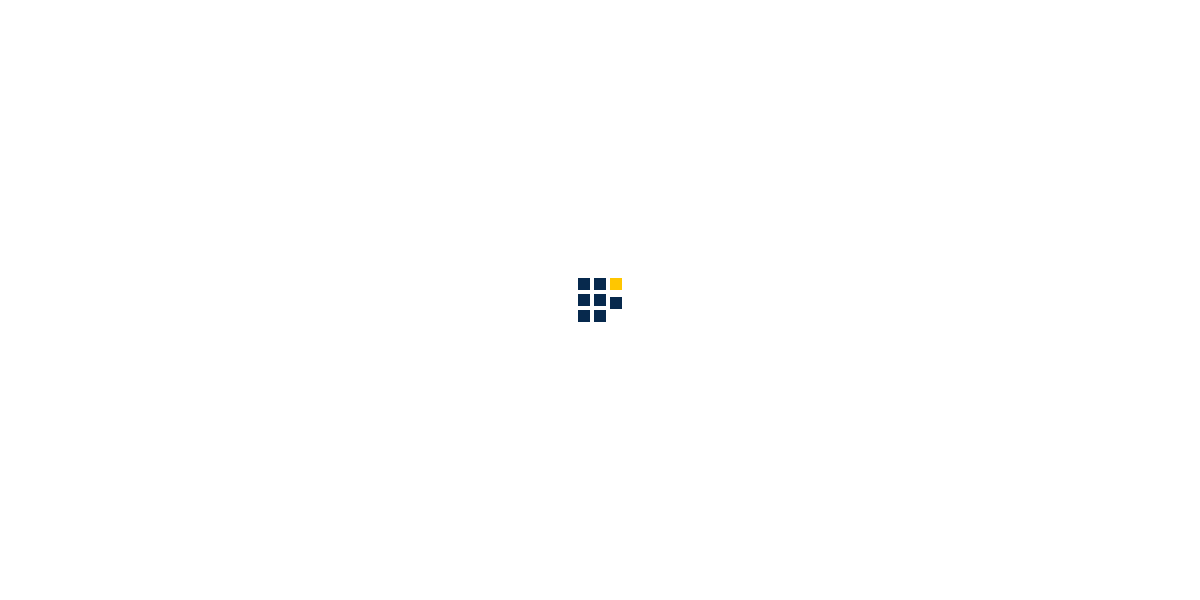

New window finished loading
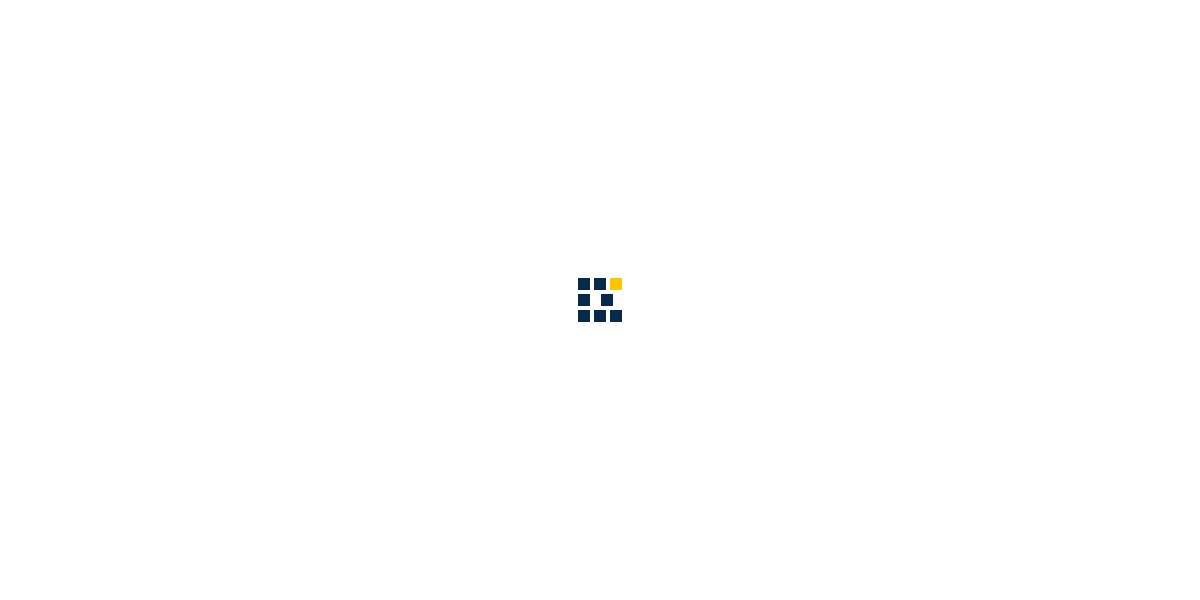

Closed the new window
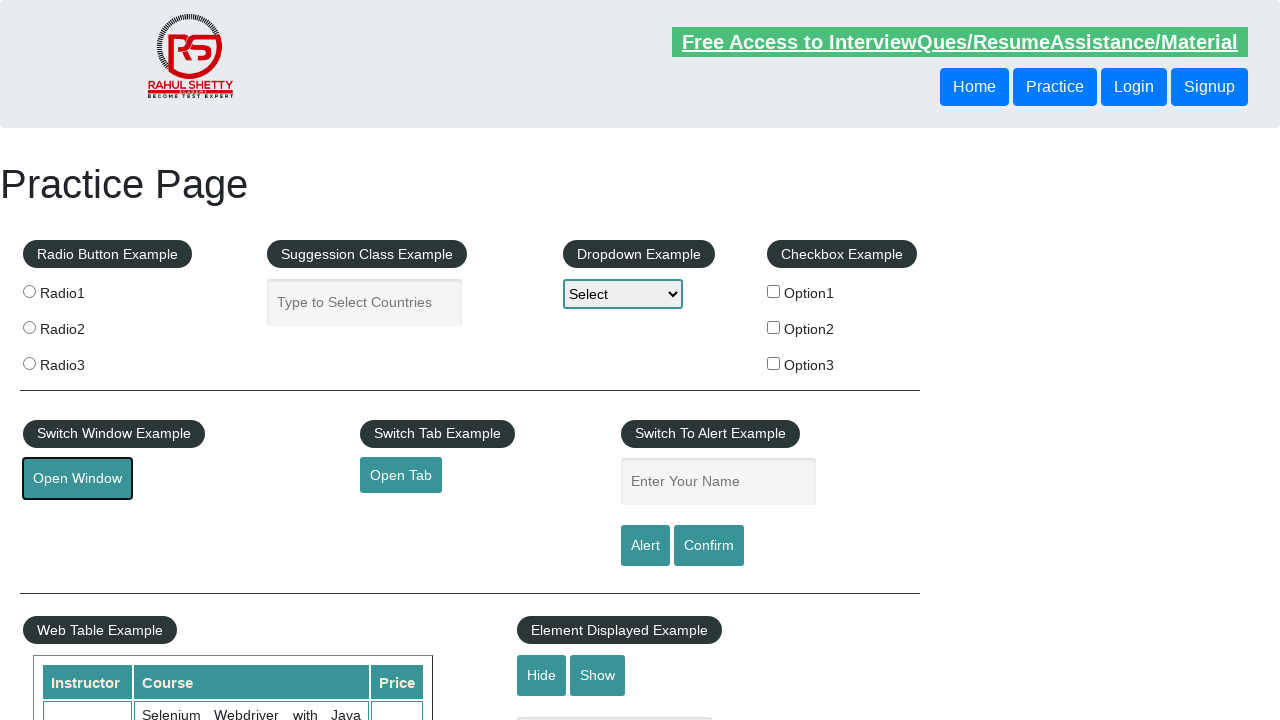

Successfully returned to parent window
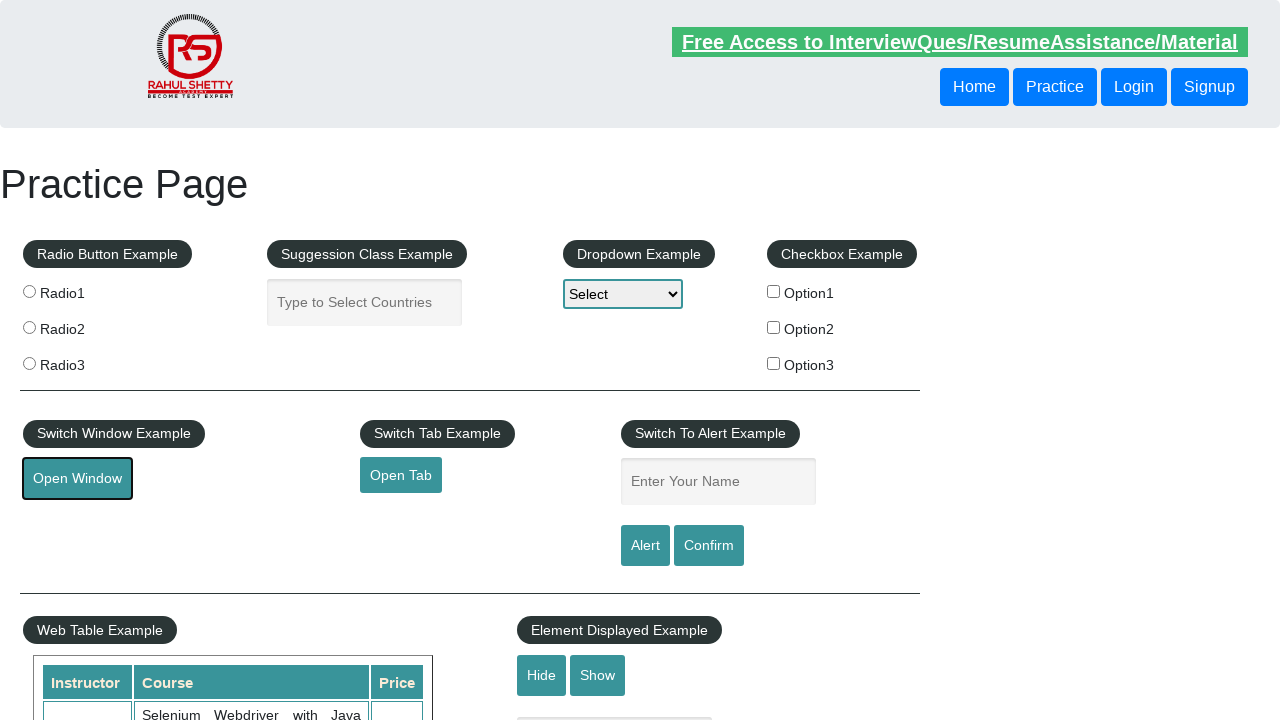

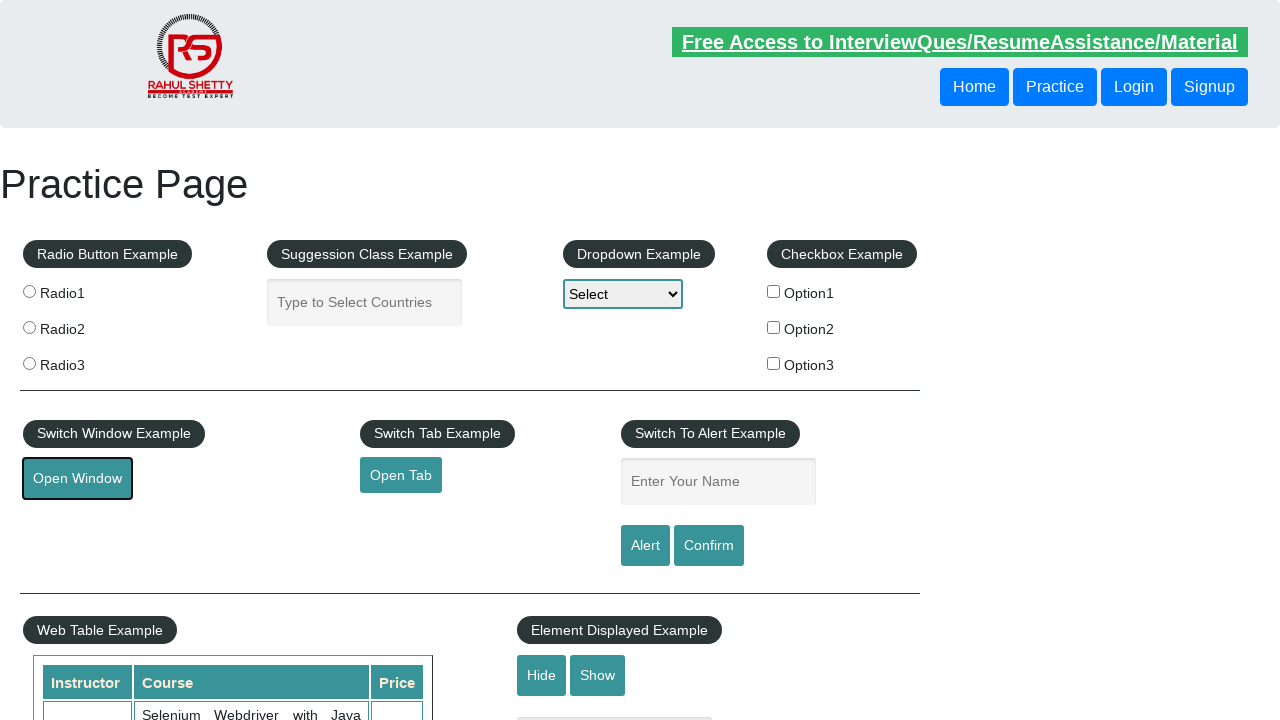